Navigates to the Basketball England registration page for new supporter accounts and refreshes the page to ensure it loads properly.

Starting URL: https://membership.basketballengland.co.uk/NewSupporterAccount

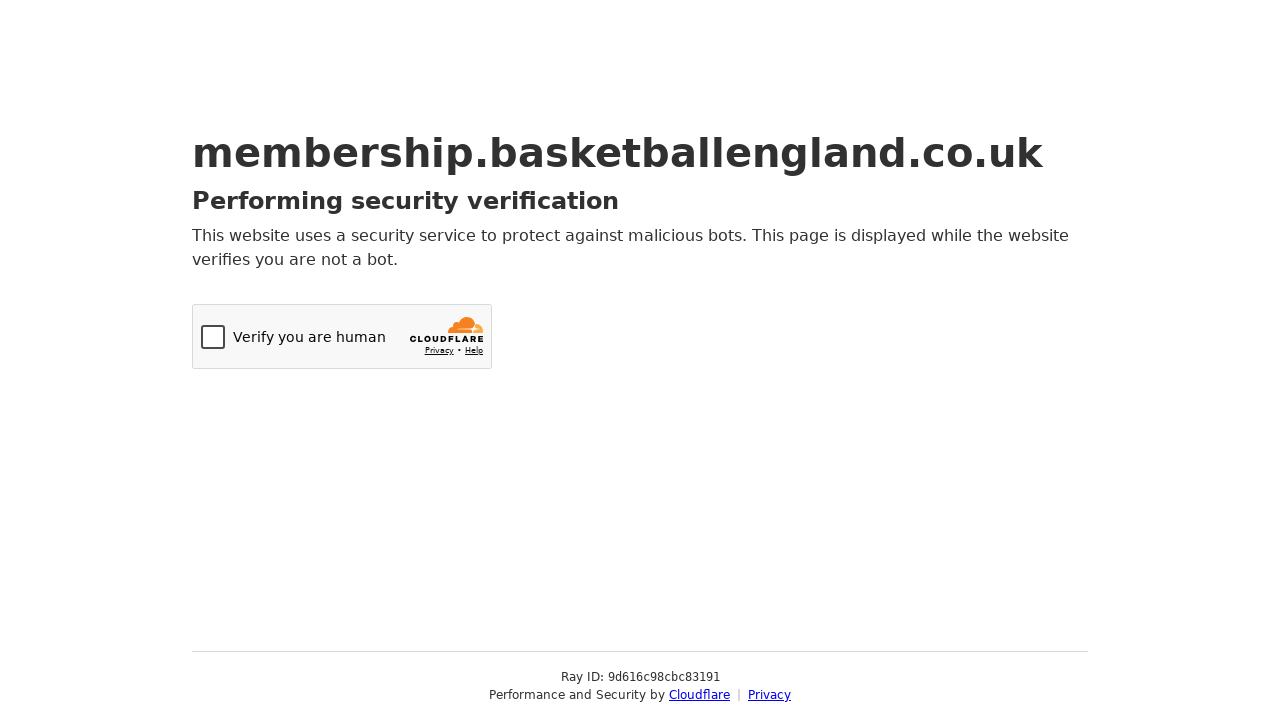

Waited for page DOM to be fully loaded
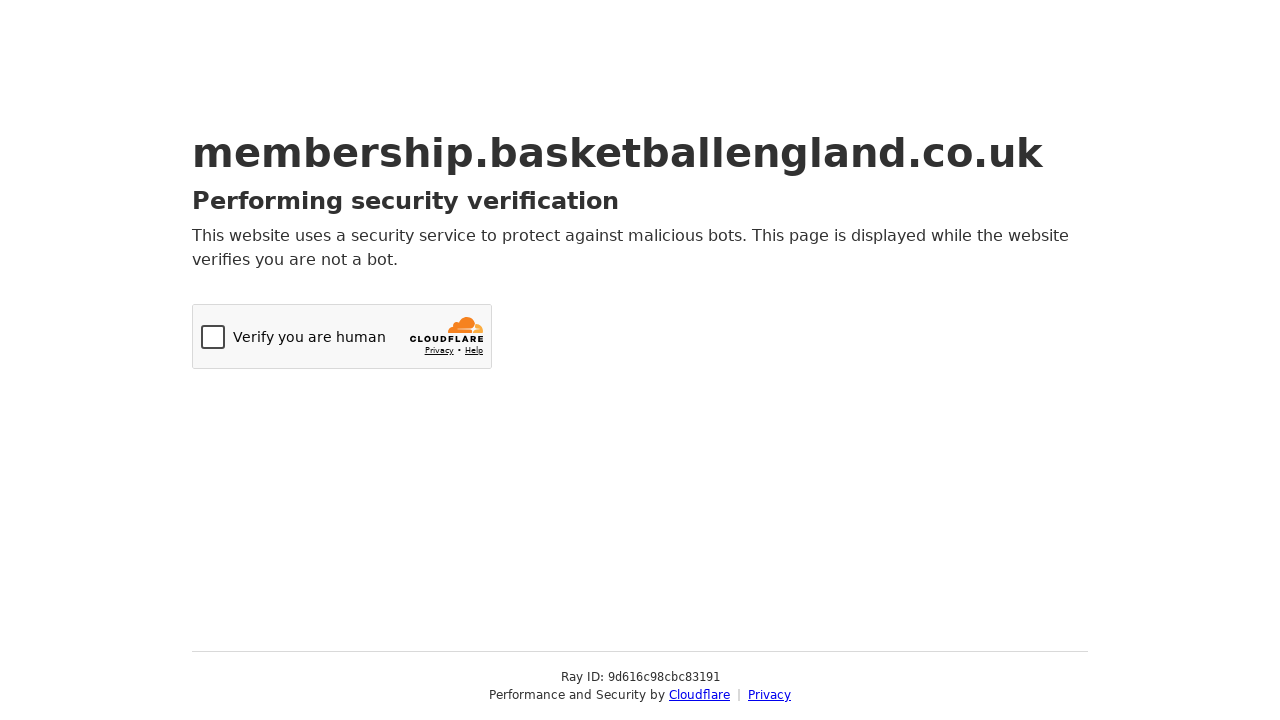

Reloaded the Basketball England registration page
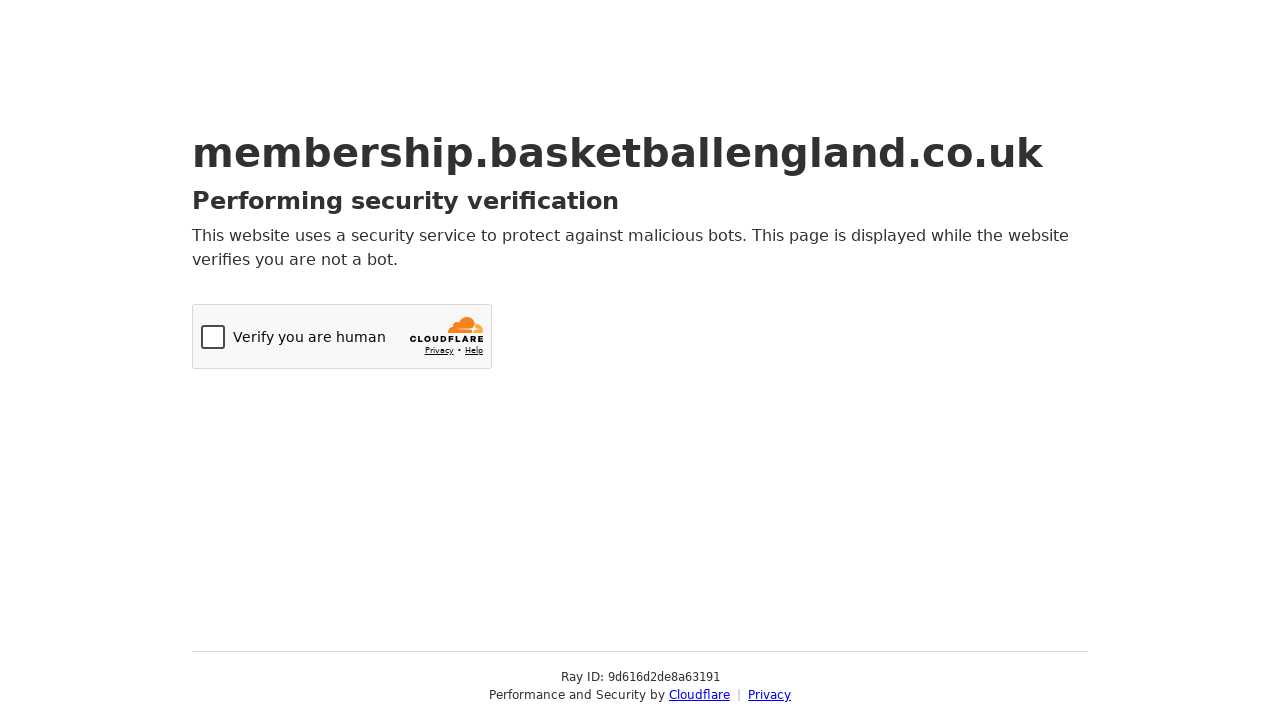

Waited for page DOM to be fully loaded after refresh
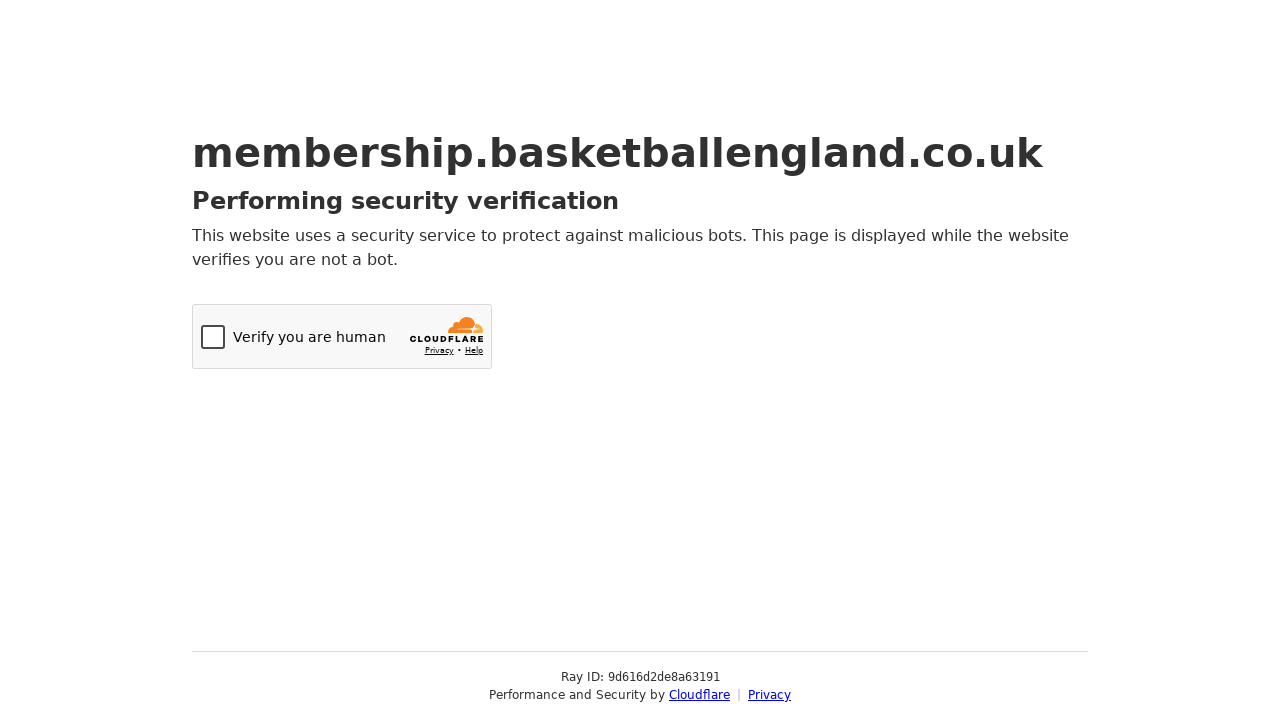

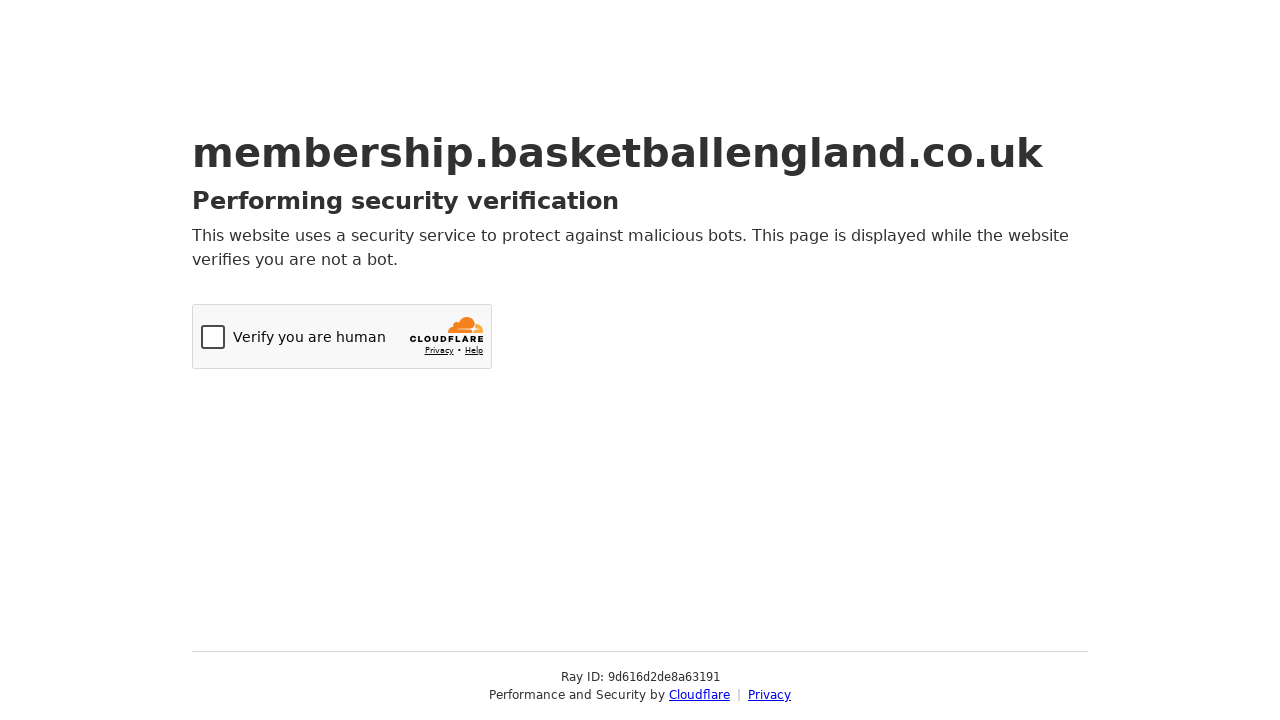